Tests file download functionality by clicking on a download link for a text file

Starting URL: https://the-internet.herokuapp.com/download

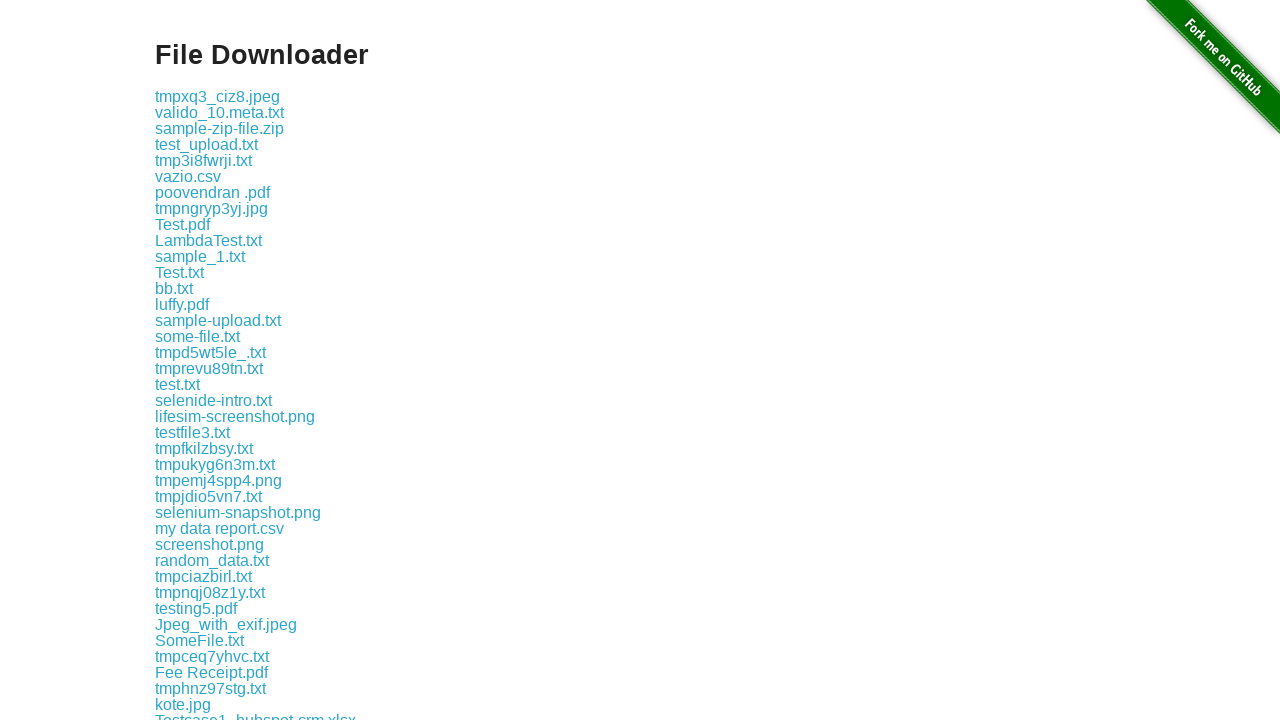

Clicked on the text file download link (some-file.txt) at (198, 336) on text=some-file.txt
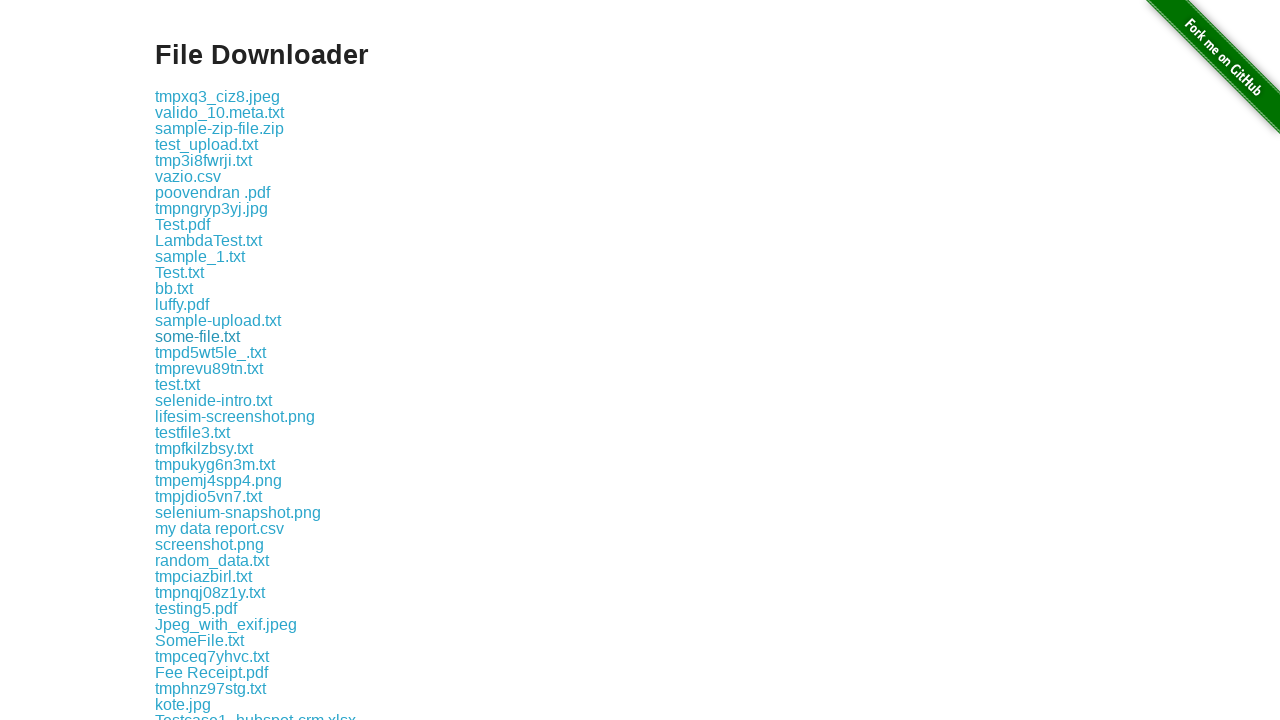

Waited 1 second for download to initiate
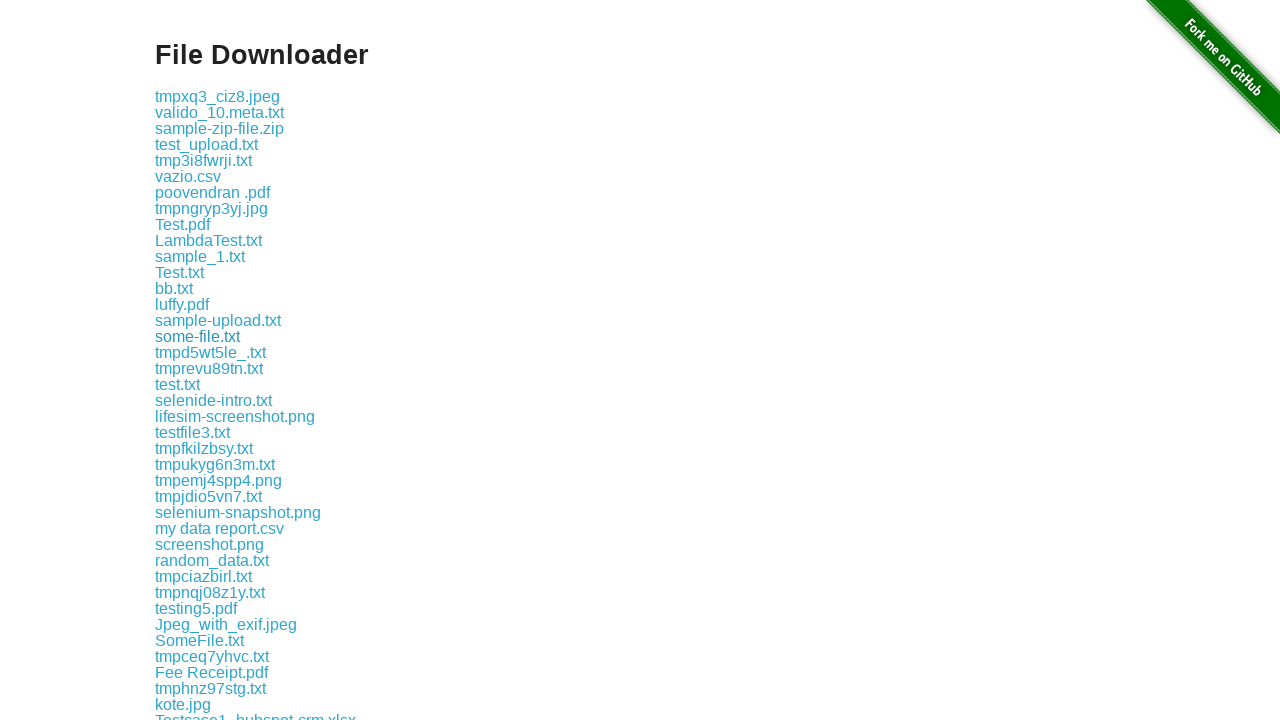

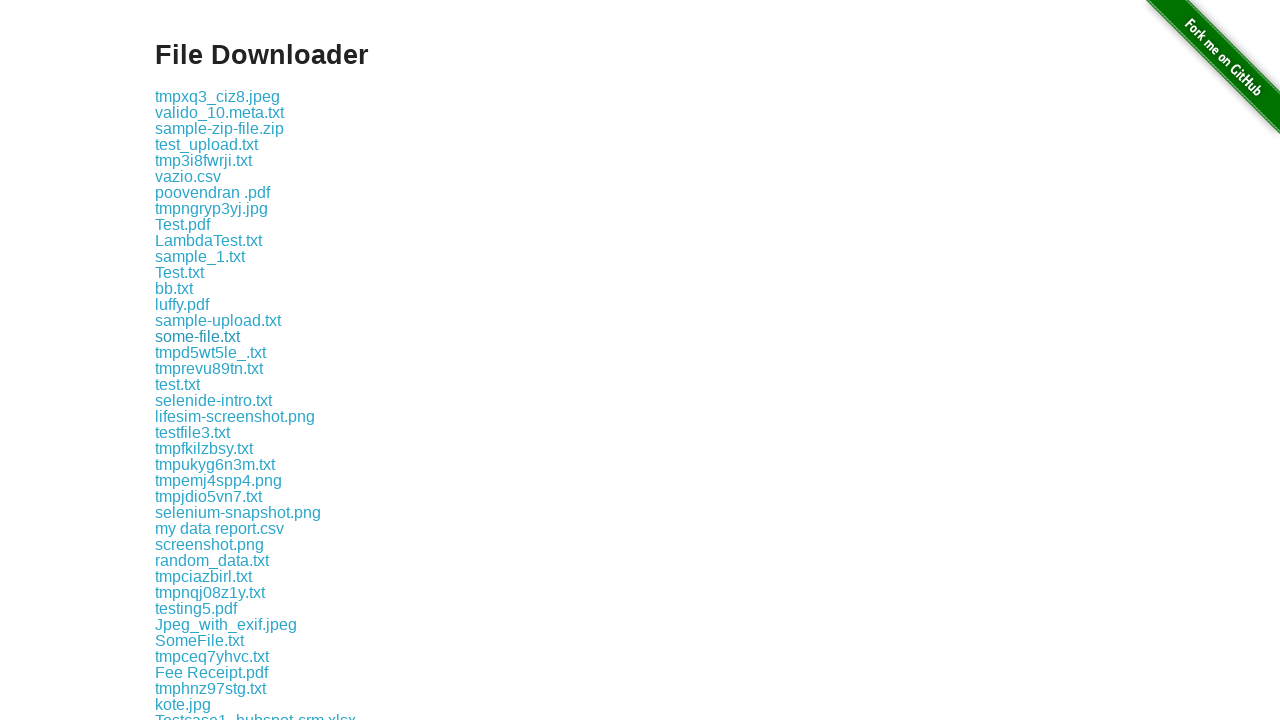